Tests checkbox functionality by clicking checkboxes and toggling their state

Starting URL: https://the-internet.herokuapp.com/checkboxes

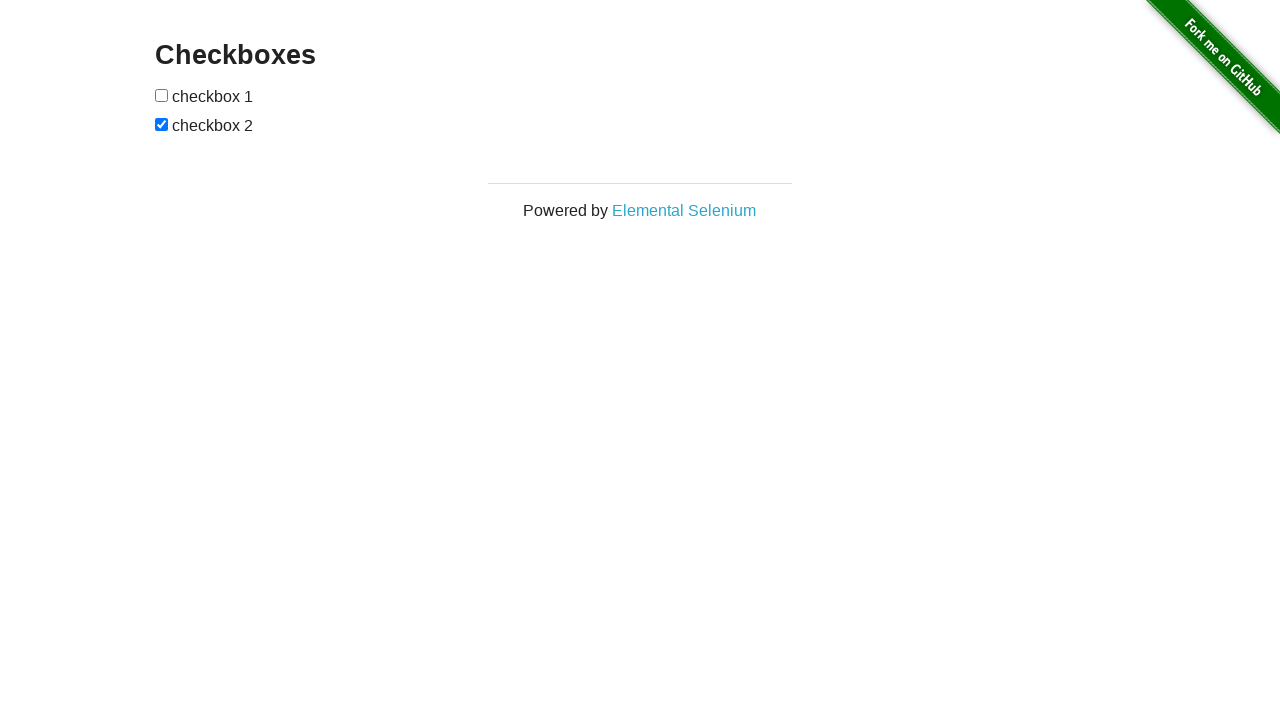

Located all checkboxes on the page
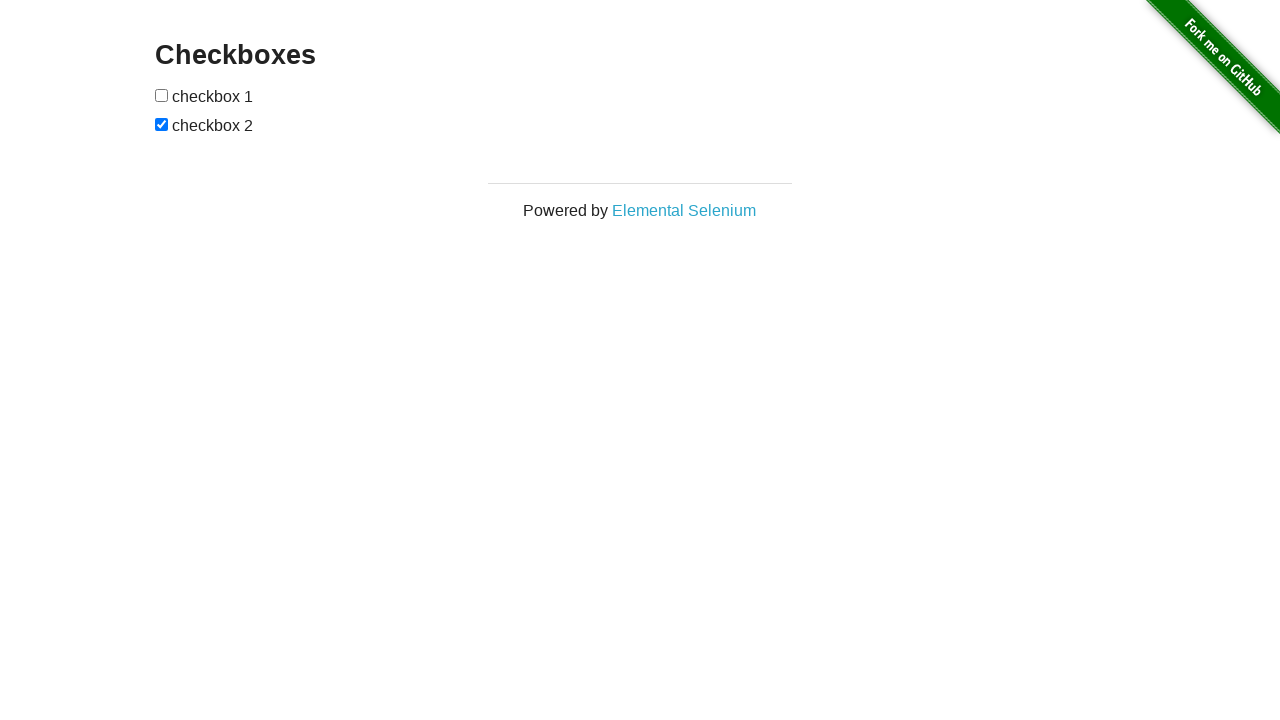

Clicked a checkbox at (162, 95) on input[type='checkbox'] >> nth=0
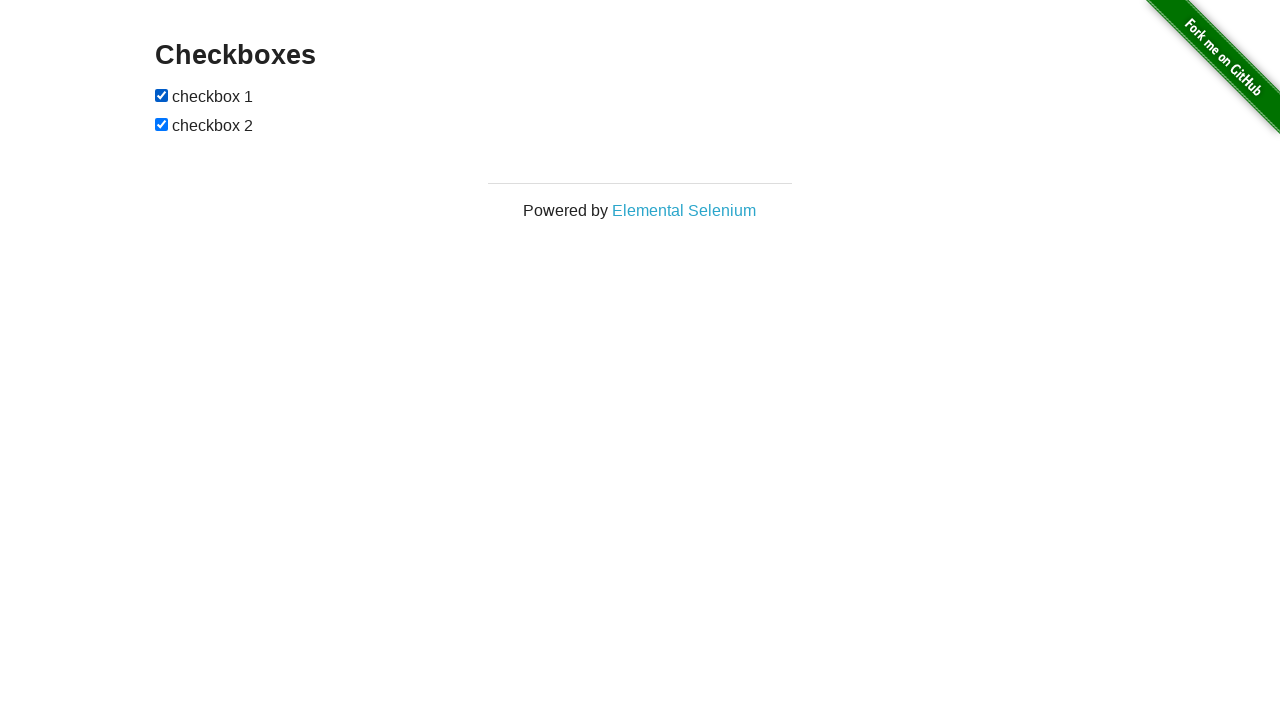

Unchecked the checkbox since it was selected at (162, 95) on input[type='checkbox'] >> nth=0
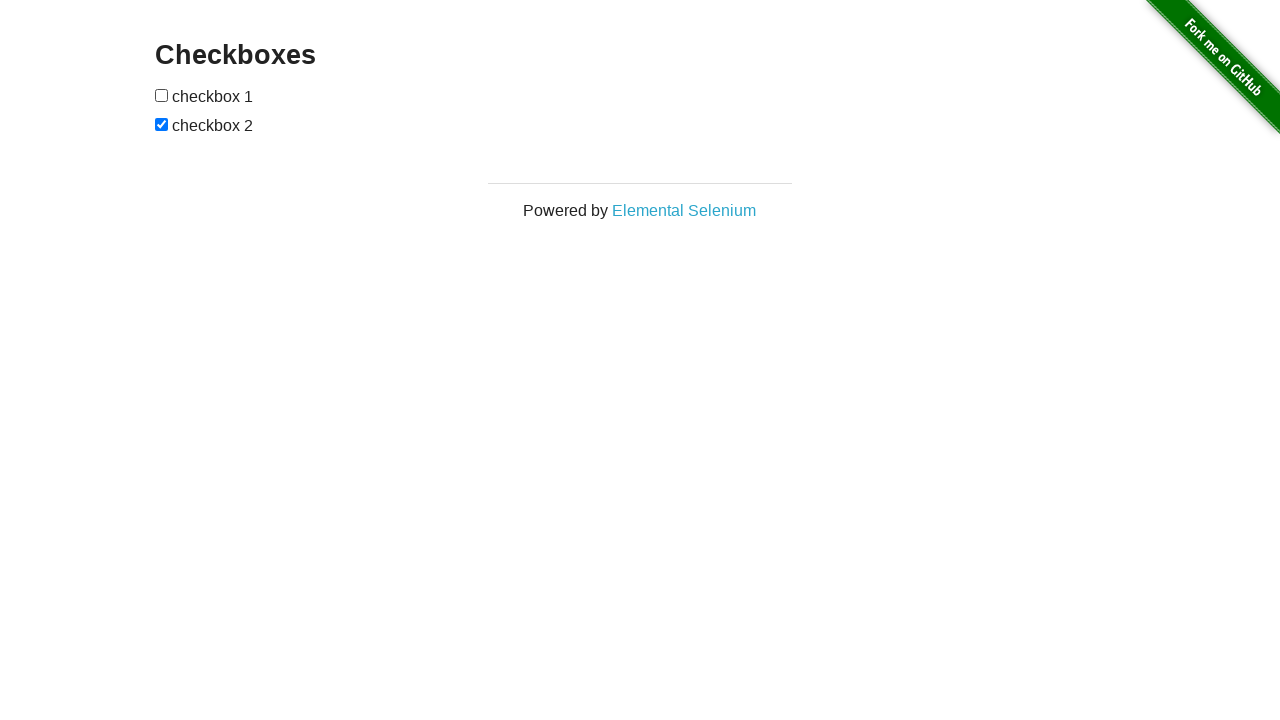

Clicked a checkbox at (162, 124) on input[type='checkbox'] >> nth=1
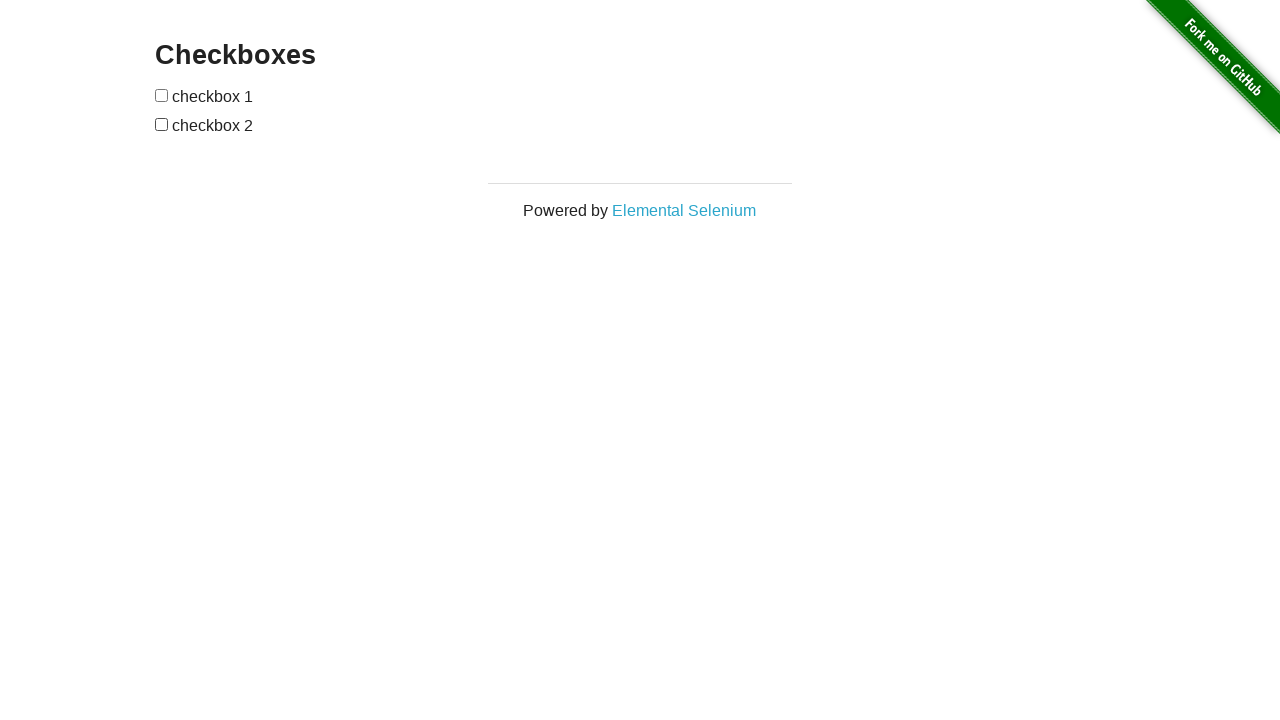

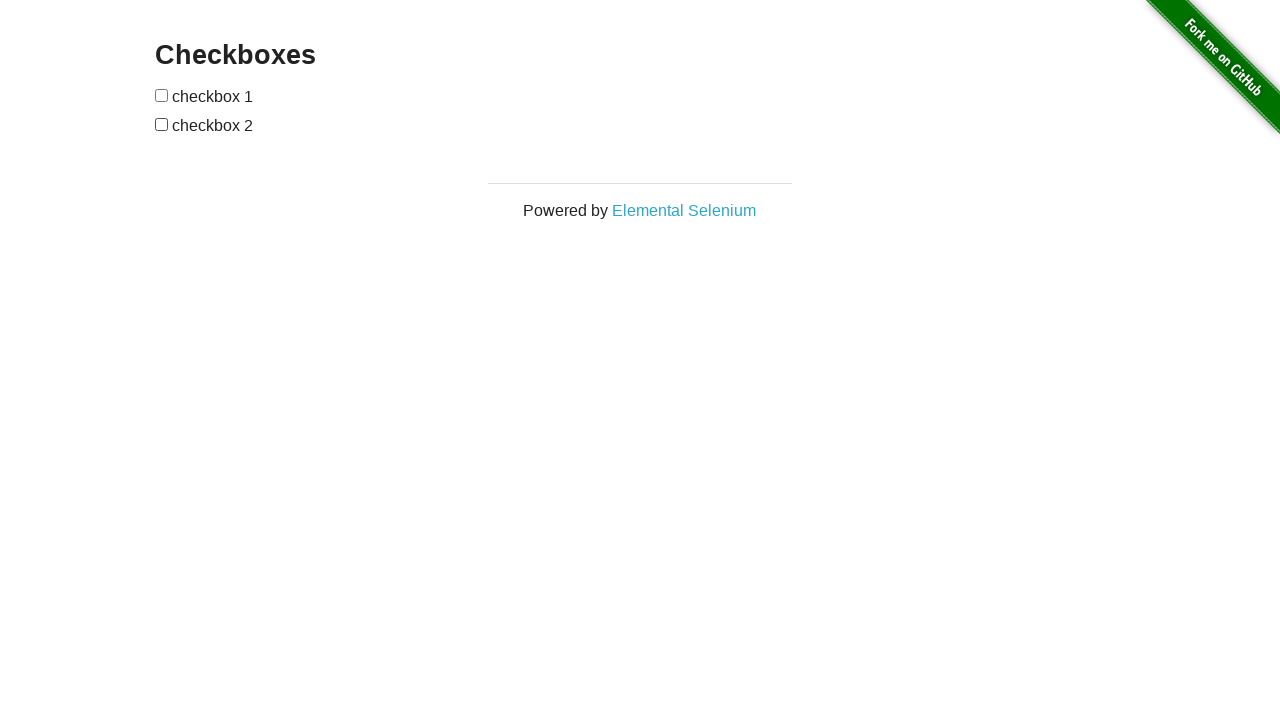